Verifies that the current URL contains the word "trial"

Starting URL: https://www.orangehrm.com/30-day-free-trial/

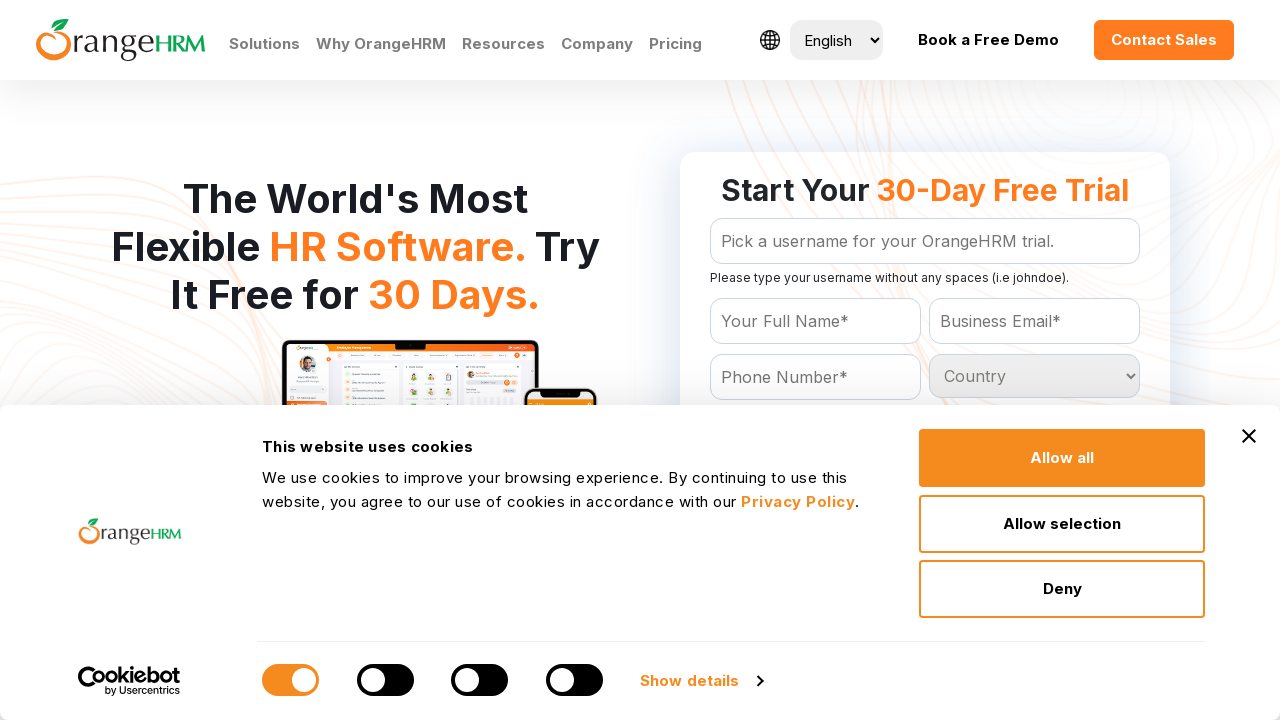

Retrieved current URL
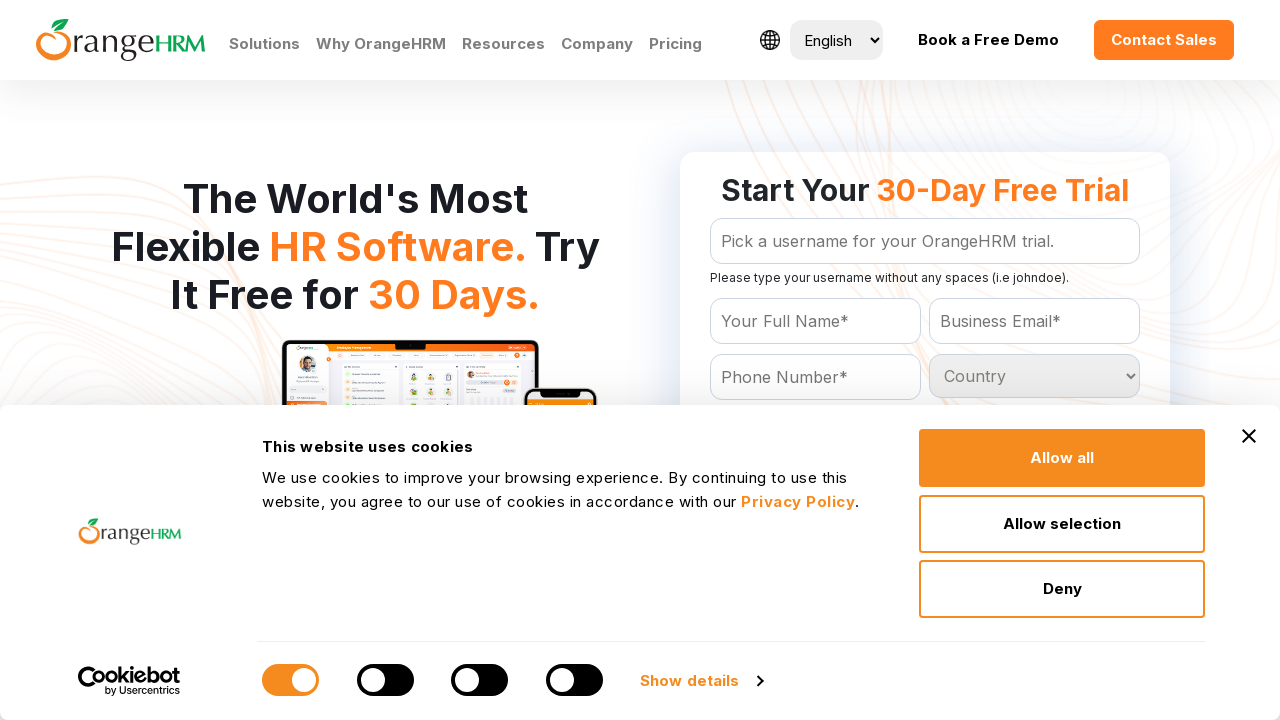

Verified that current URL contains 'trial'
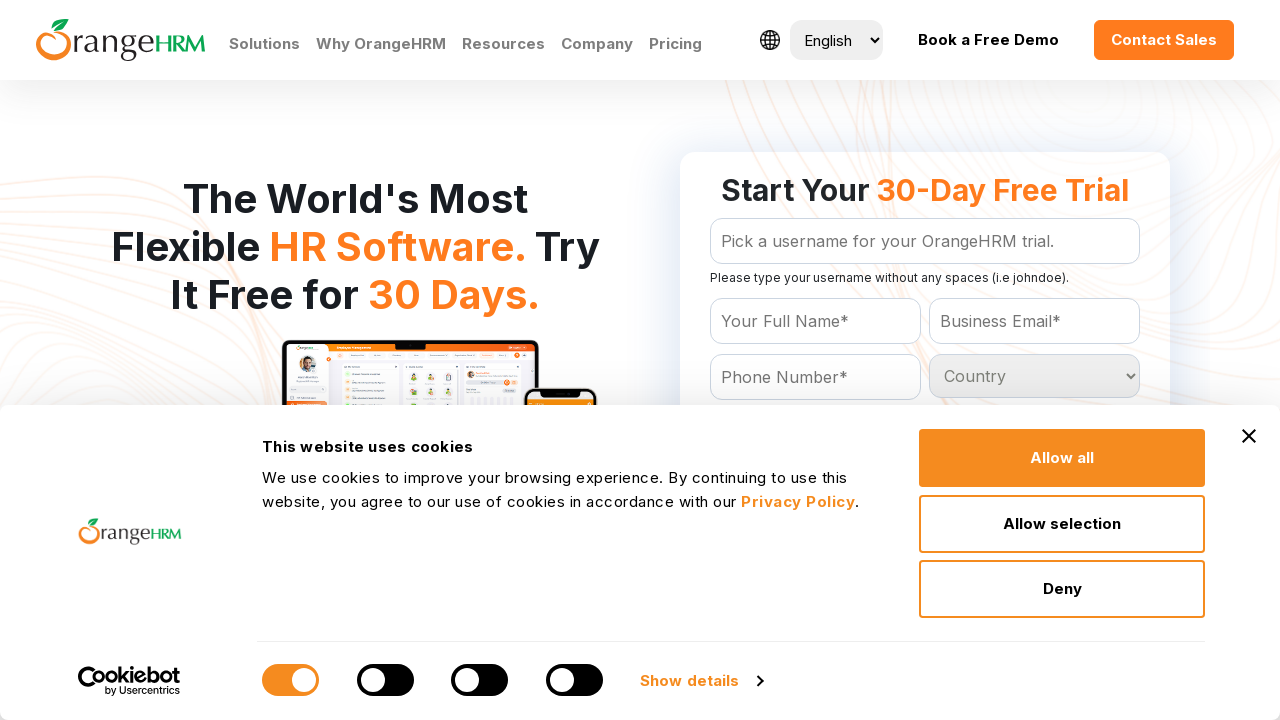

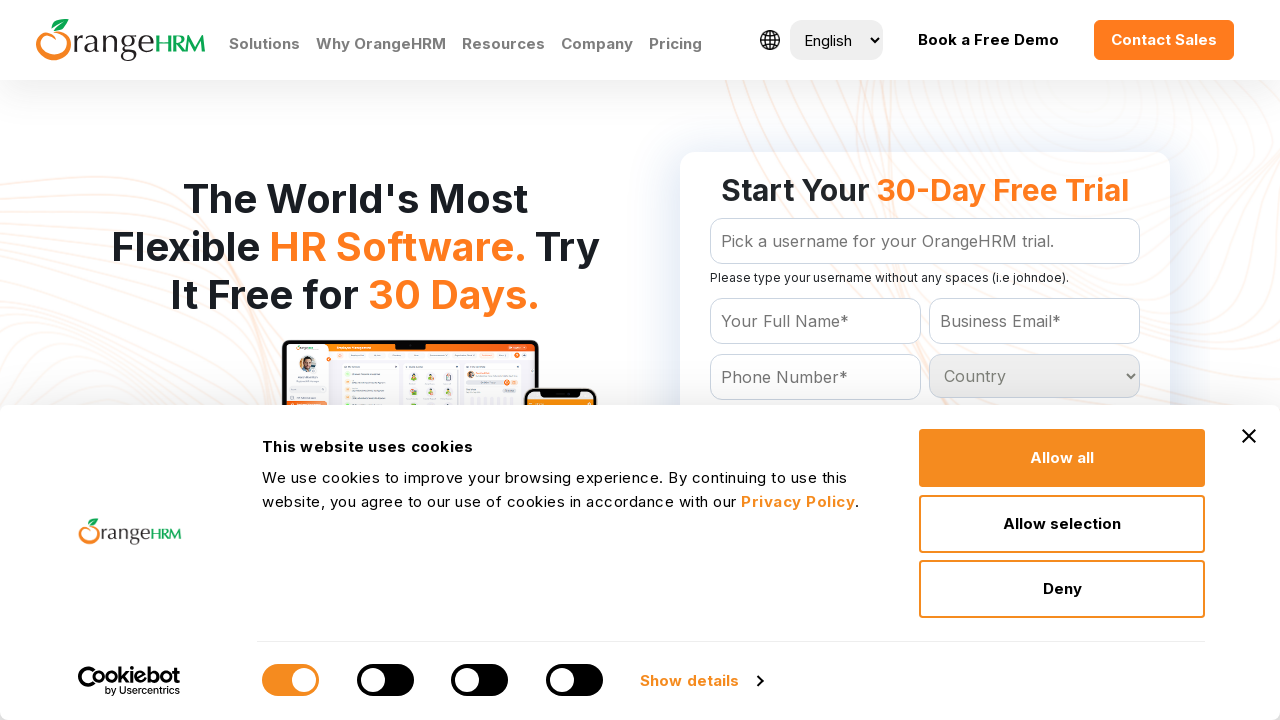